Tests download functionality by navigating to a download test page and clicking a button that triggers a file download.

Starting URL: https://browserbase.github.io/stagehand-eval-sites/sites/download-on-click/

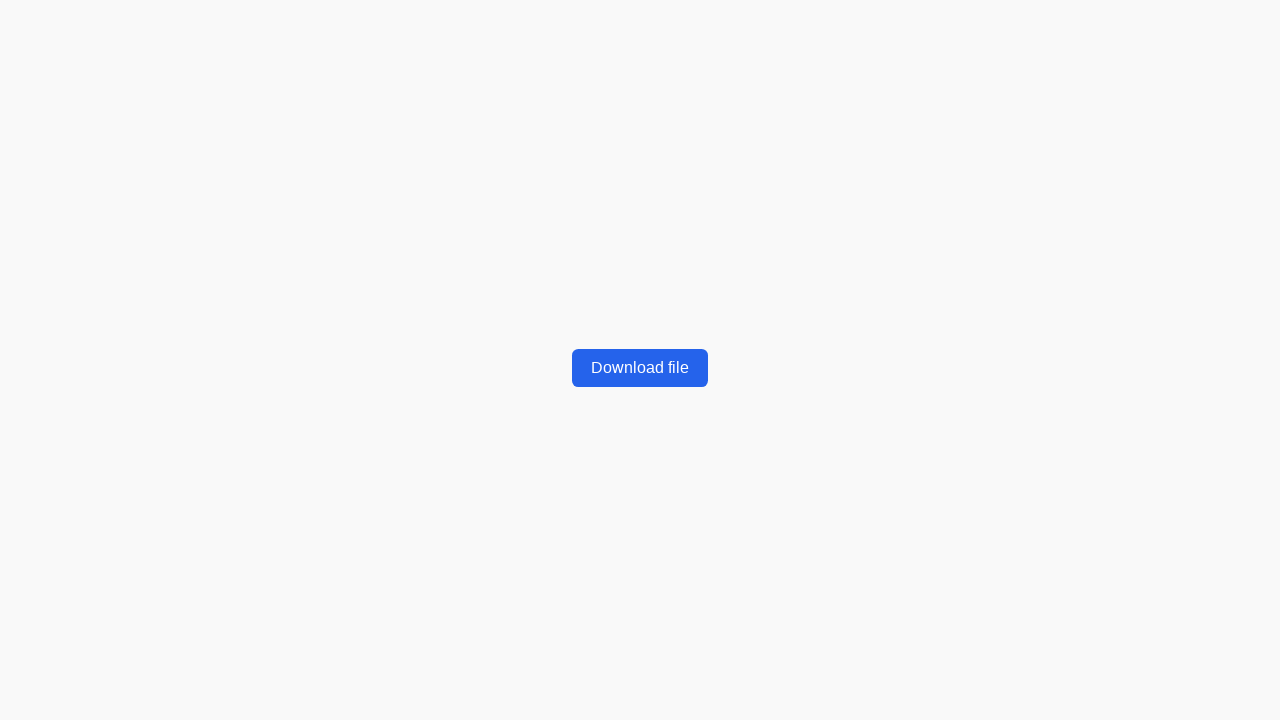

Clicked download button and initiated file download at (640, 368) on xpath=/html/body/button
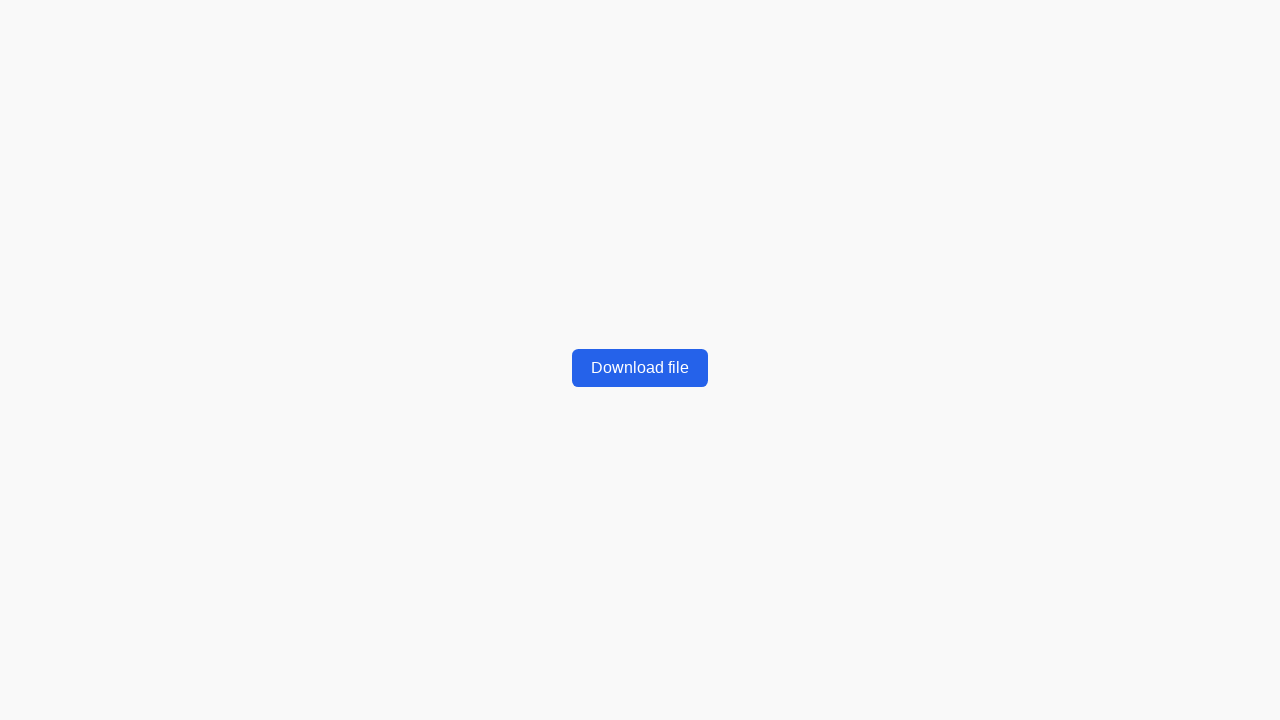

Retrieved download object from download event
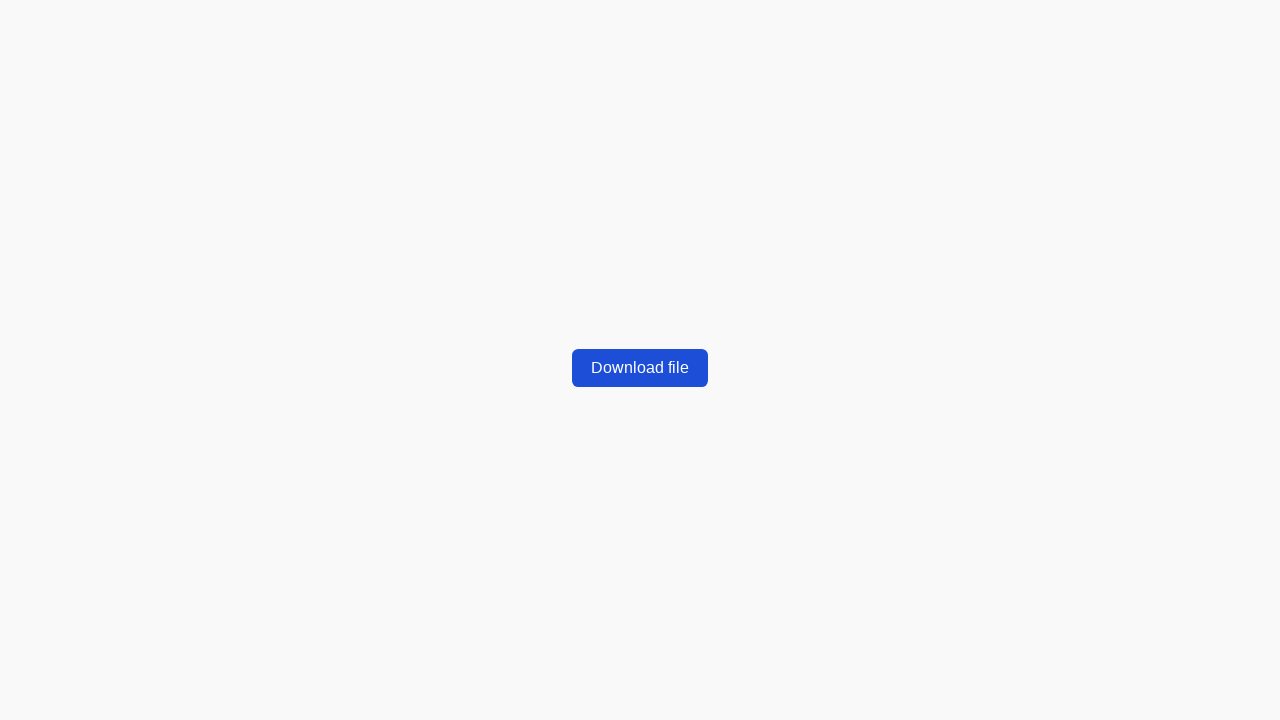

Checked download for errors
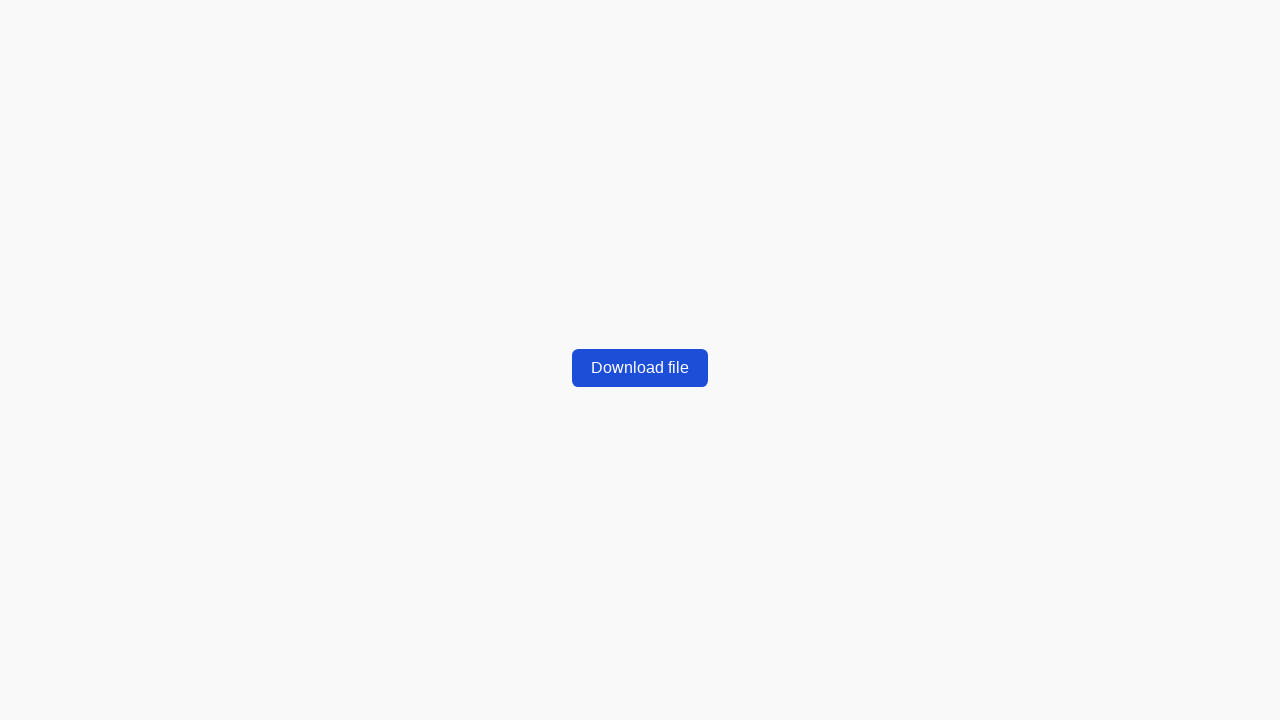

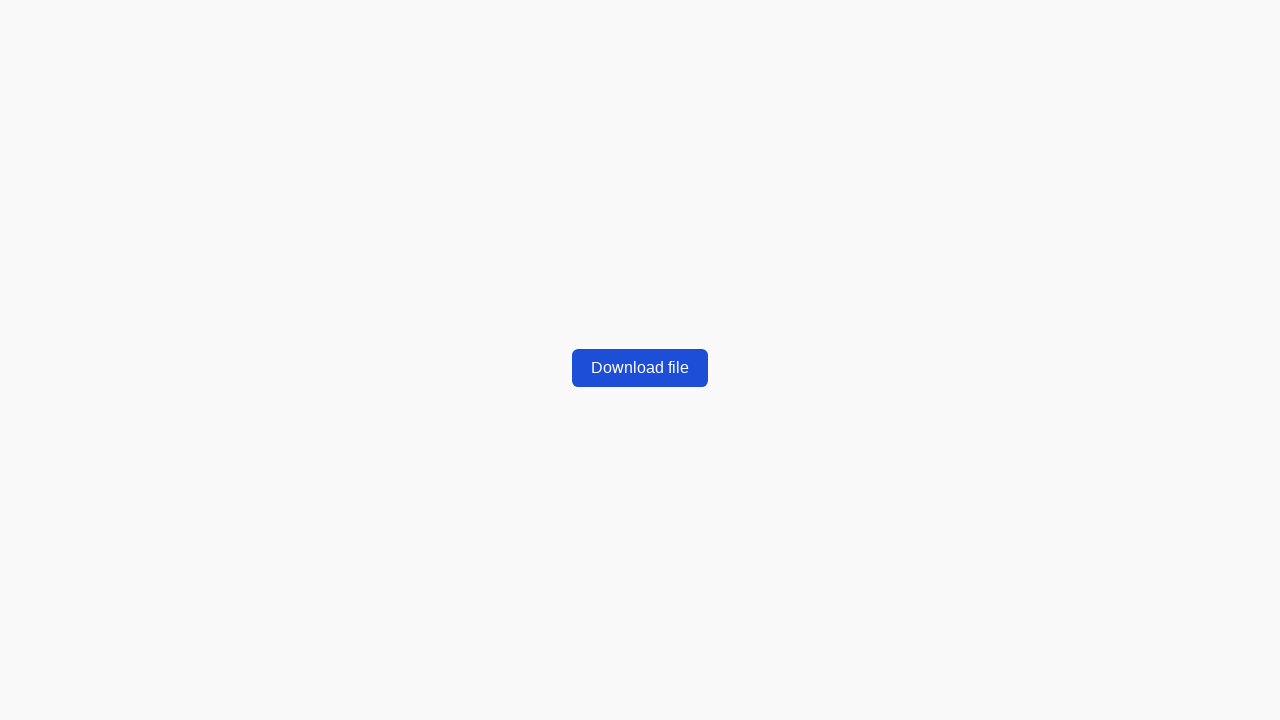